Tests various link interactions including navigation, checking broken links, and counting links on a page

Starting URL: https://www.leafground.com/link.xhtml

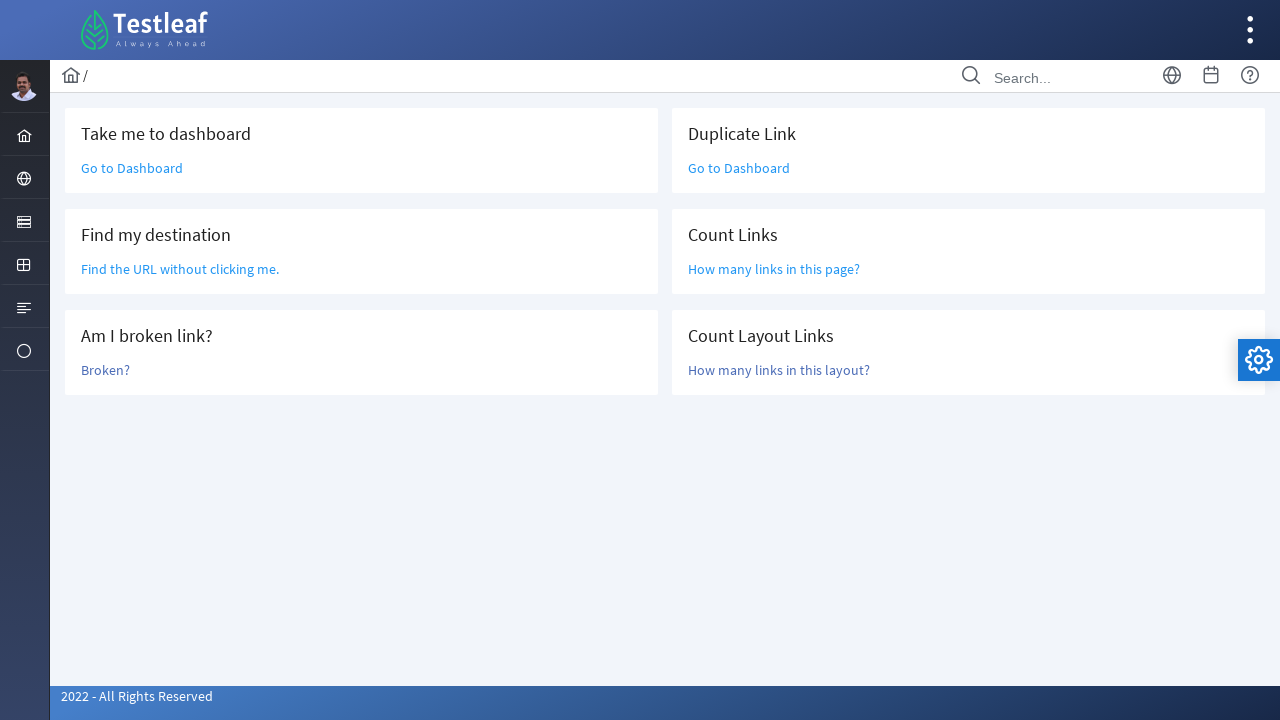

Clicked 'Go to Dashboard' link at (132, 168) on text=Go to Dashboard
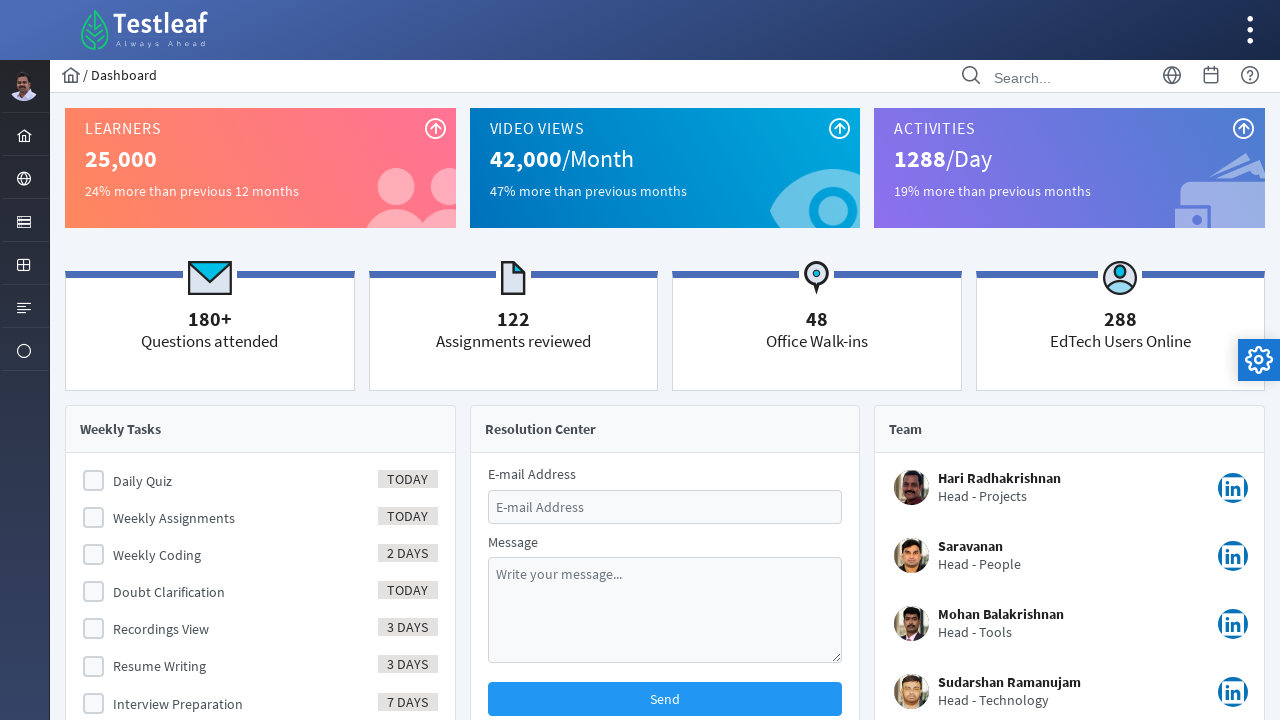

Navigated back from Dashboard
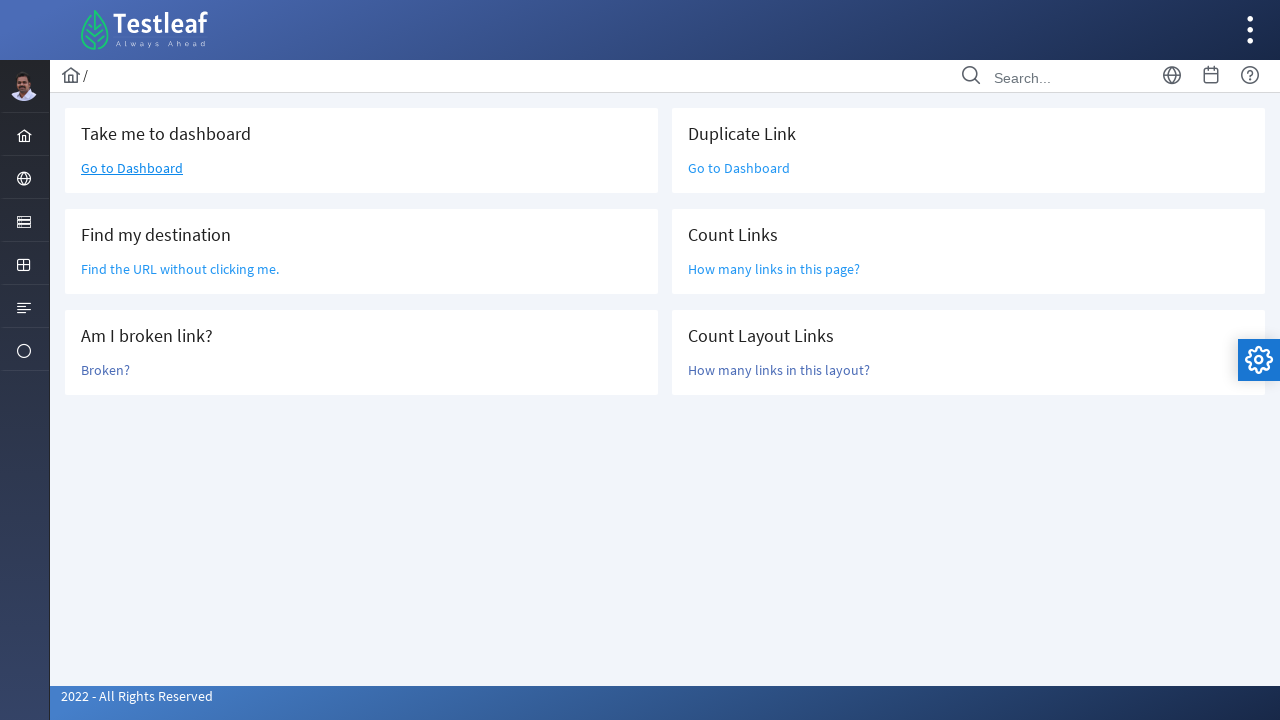

Located link element 'Find the URL without c'
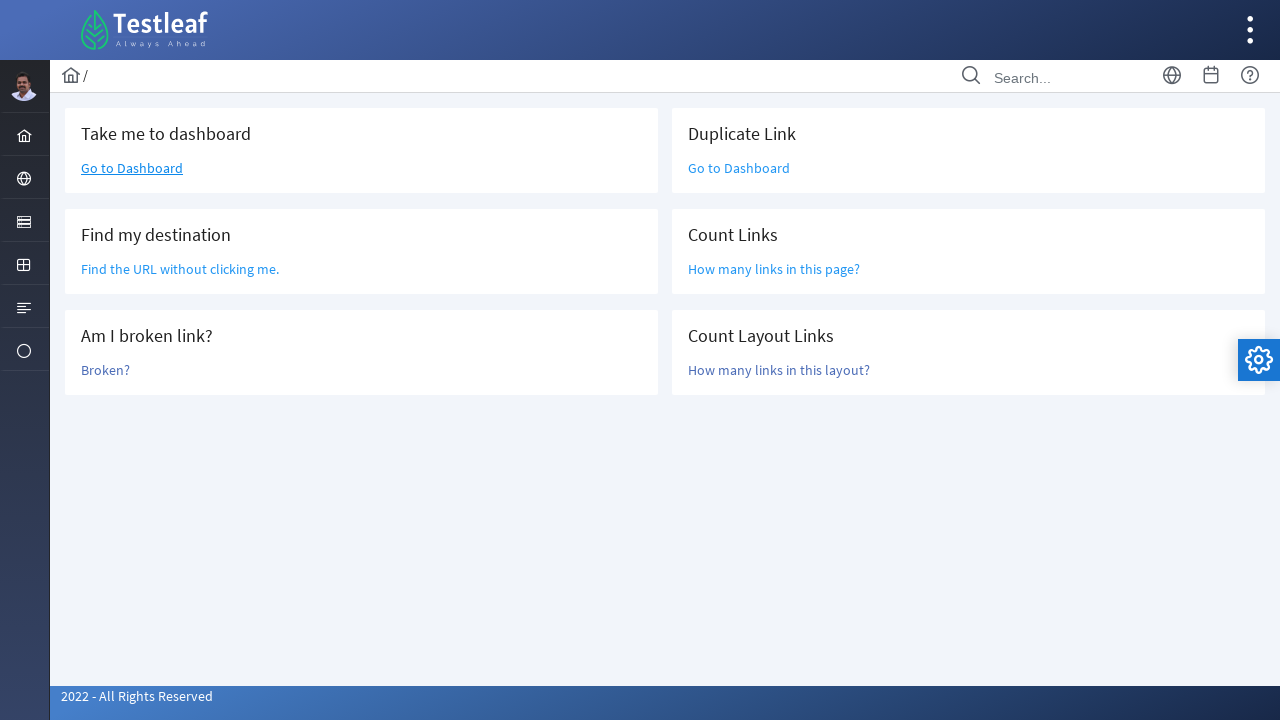

Retrieved href attribute: /grid.xhtml
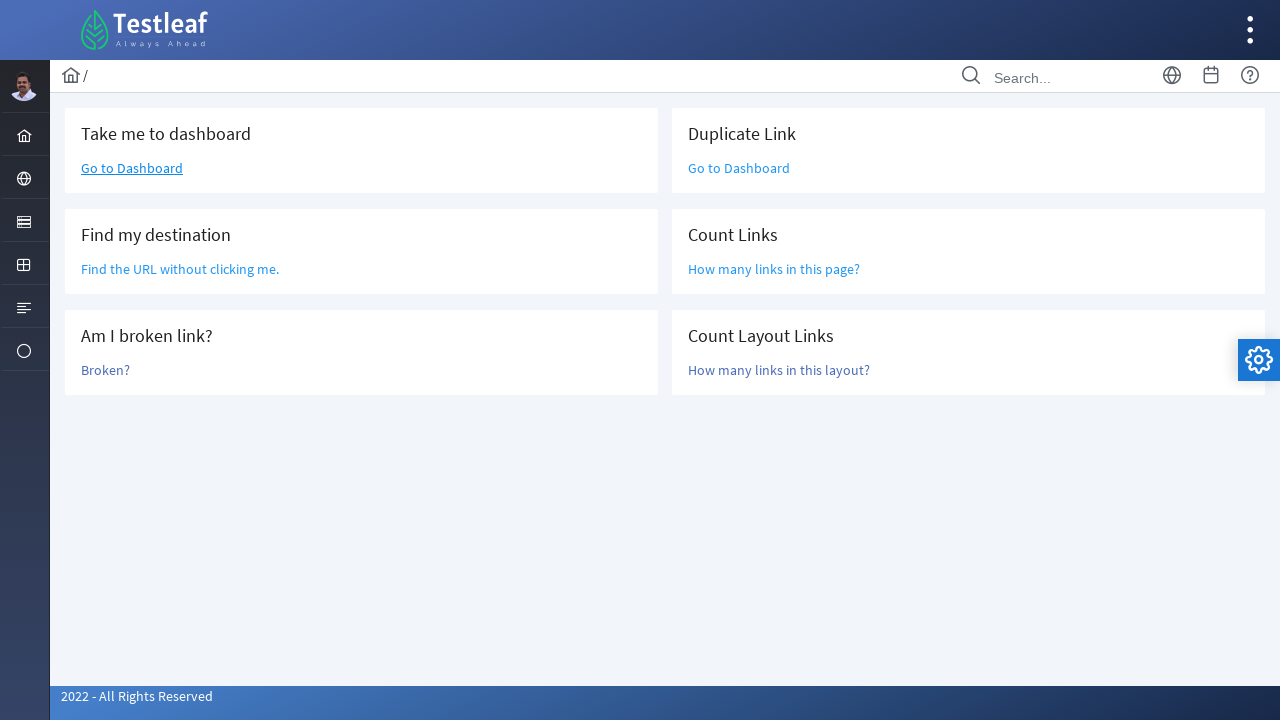

Clicked 'Broken?' link to check for broken link at (106, 370) on text=Broken?
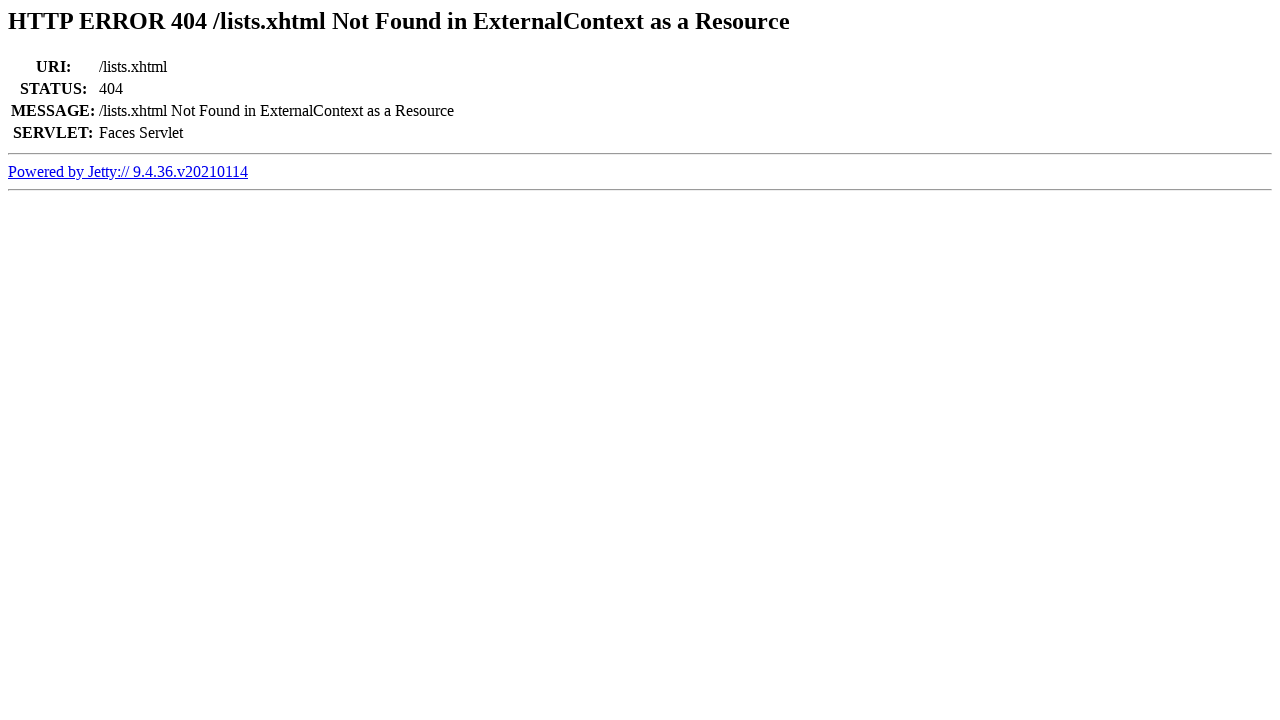

Verified page title: Error 404 /lists.xhtml Not Found in ExternalContext as a Resource
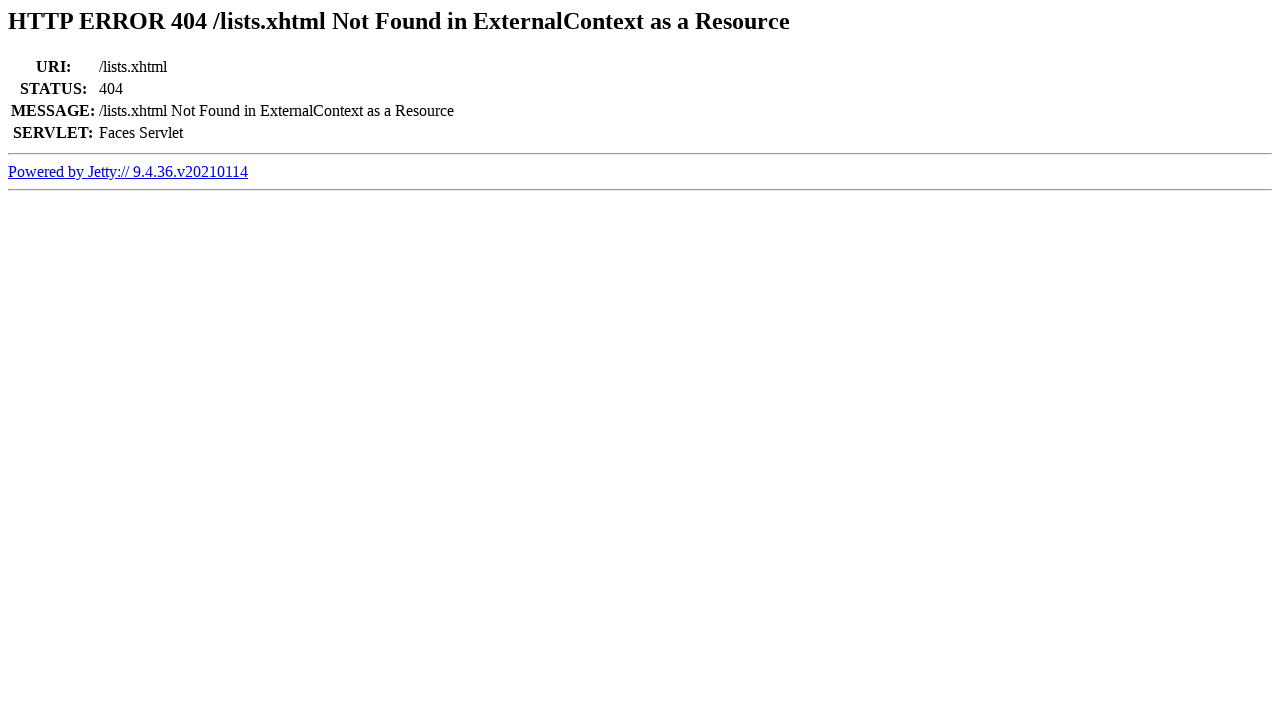

Navigated back from broken link test
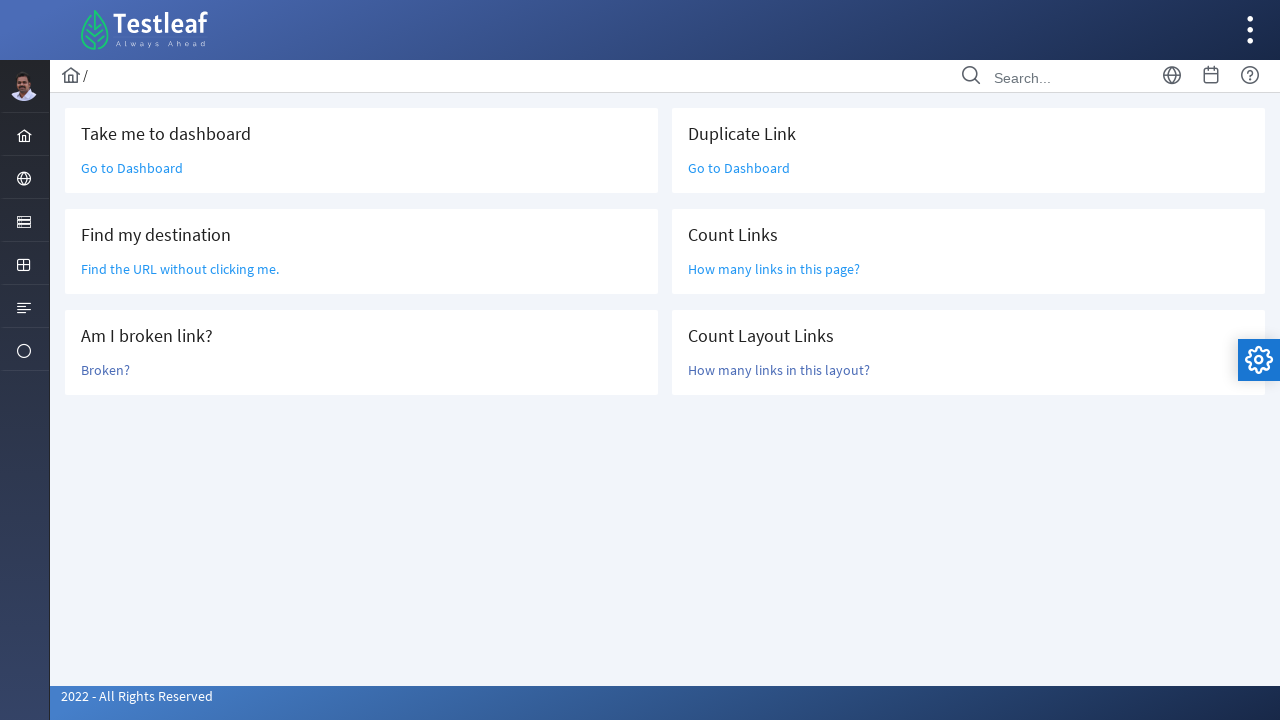

Clicked duplicate 'Go to Dashboard' link at (132, 168) on text=Go to Dashboard
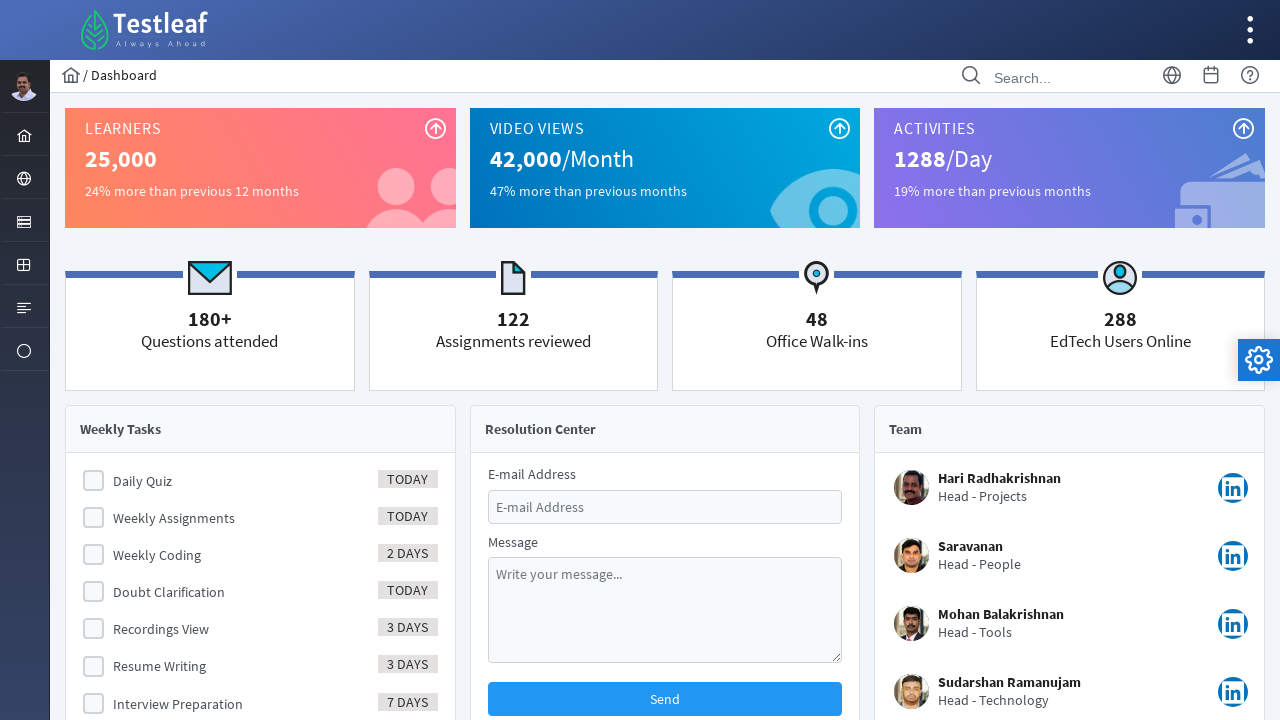

Navigated back from duplicate Dashboard link
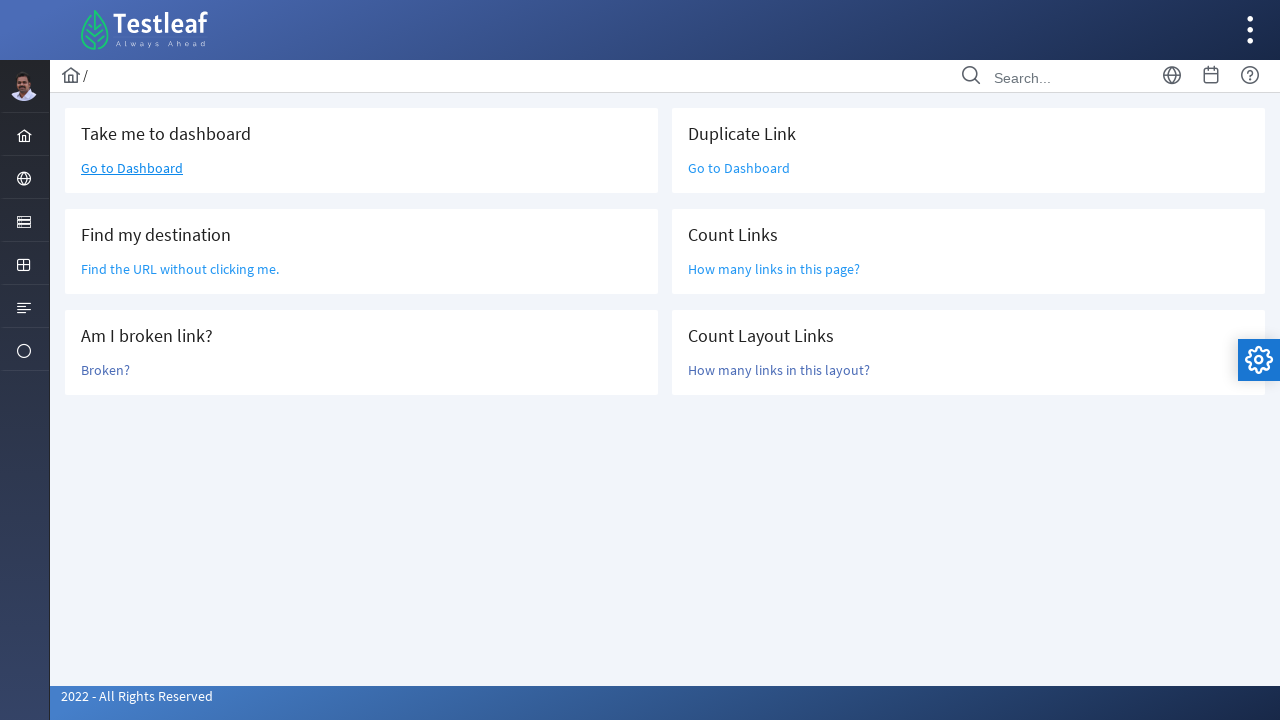

Located all links on the page
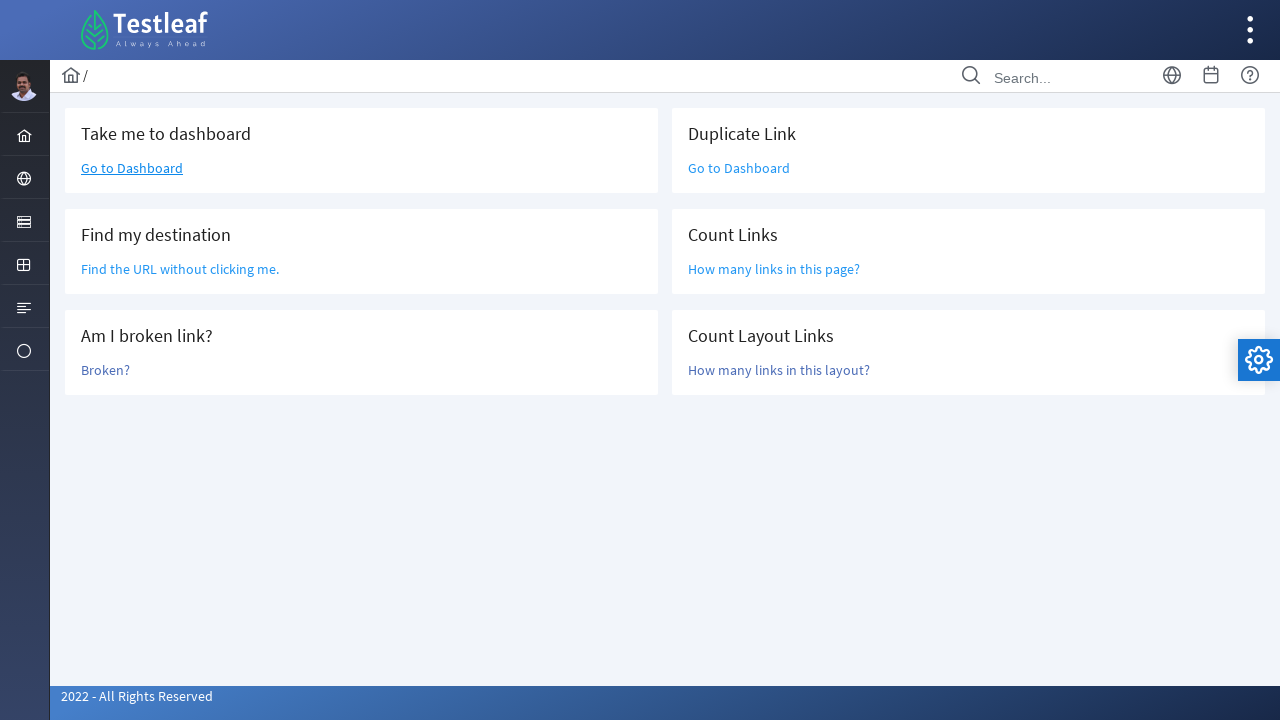

Counted total links on page: 47
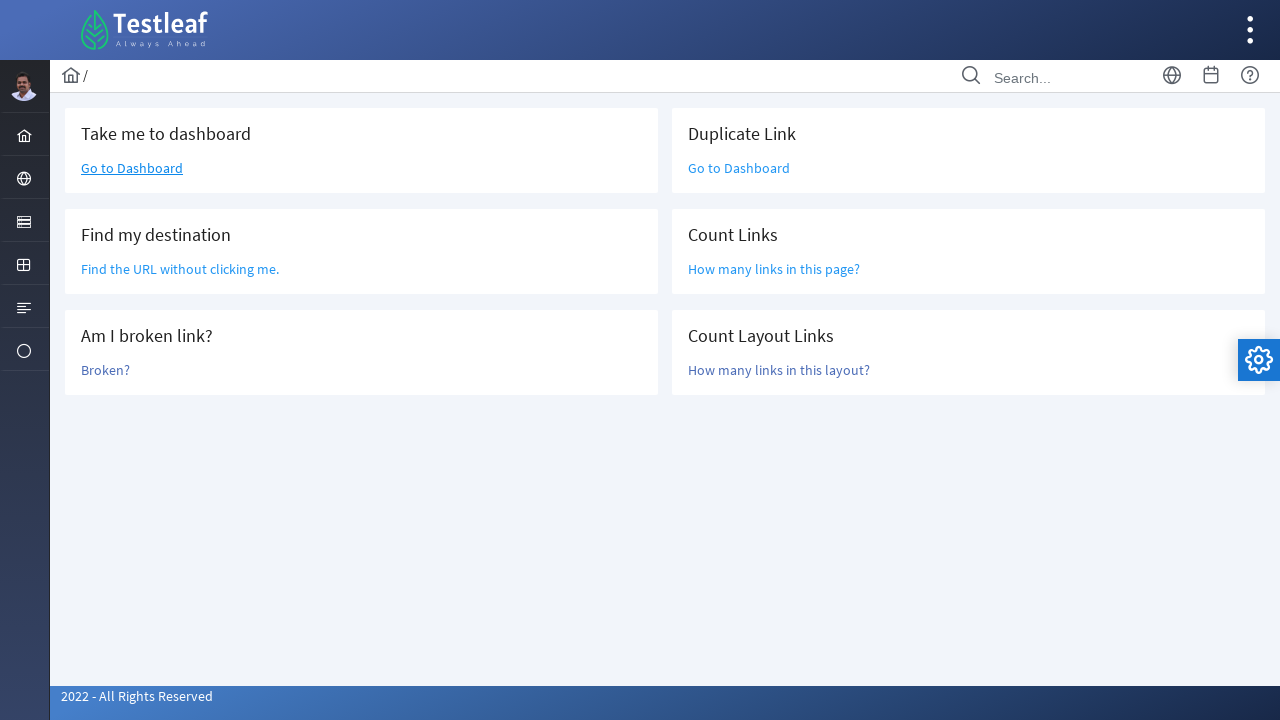

Located layout-main-content section
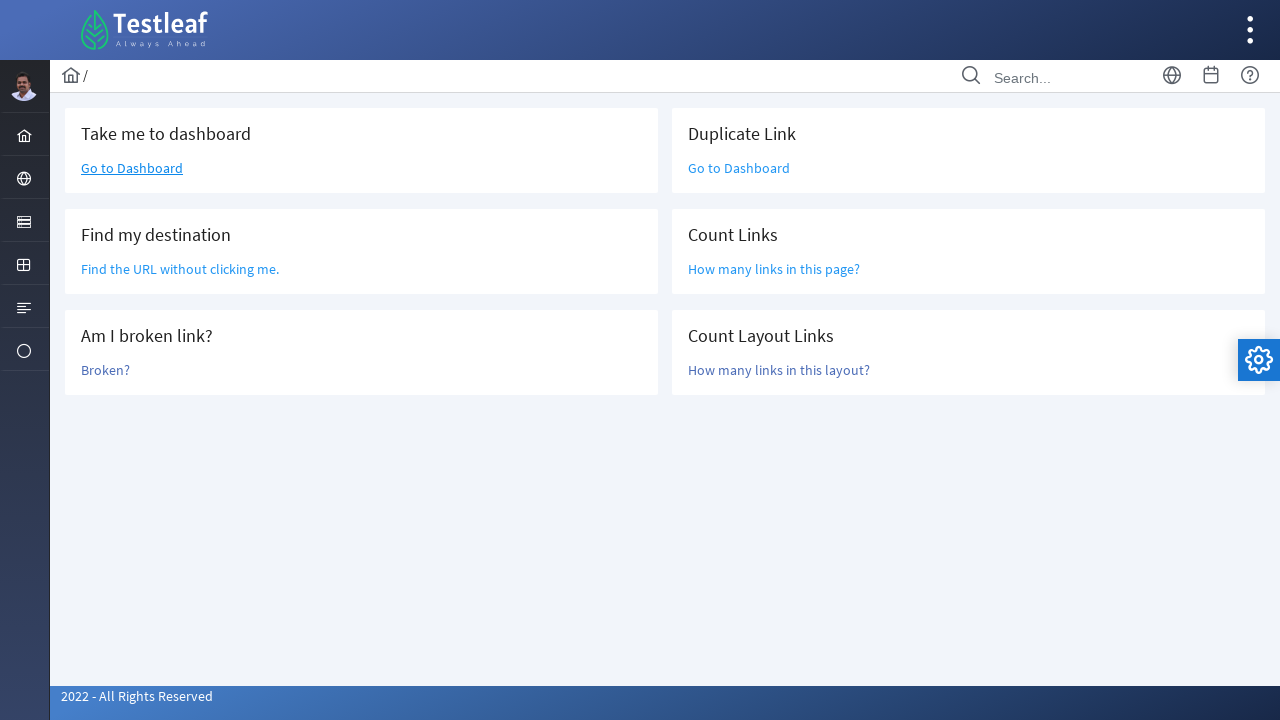

Located all links within layout section
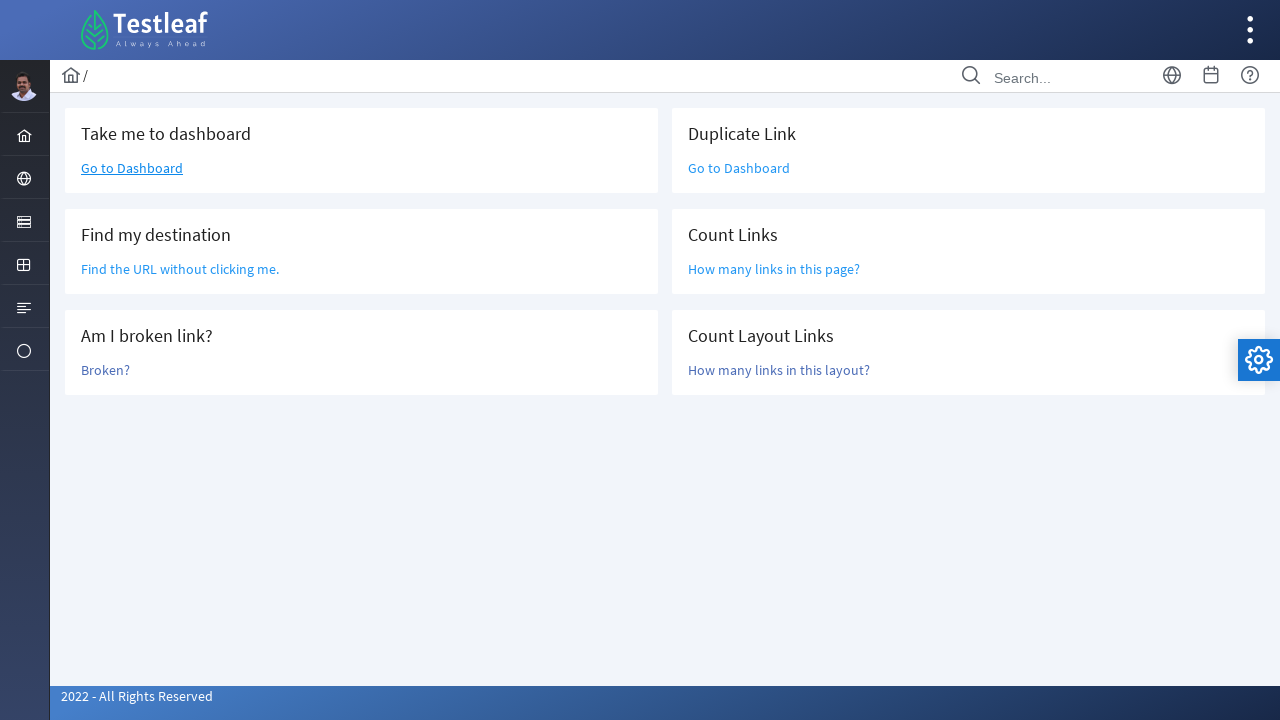

Counted links in layout section: 6
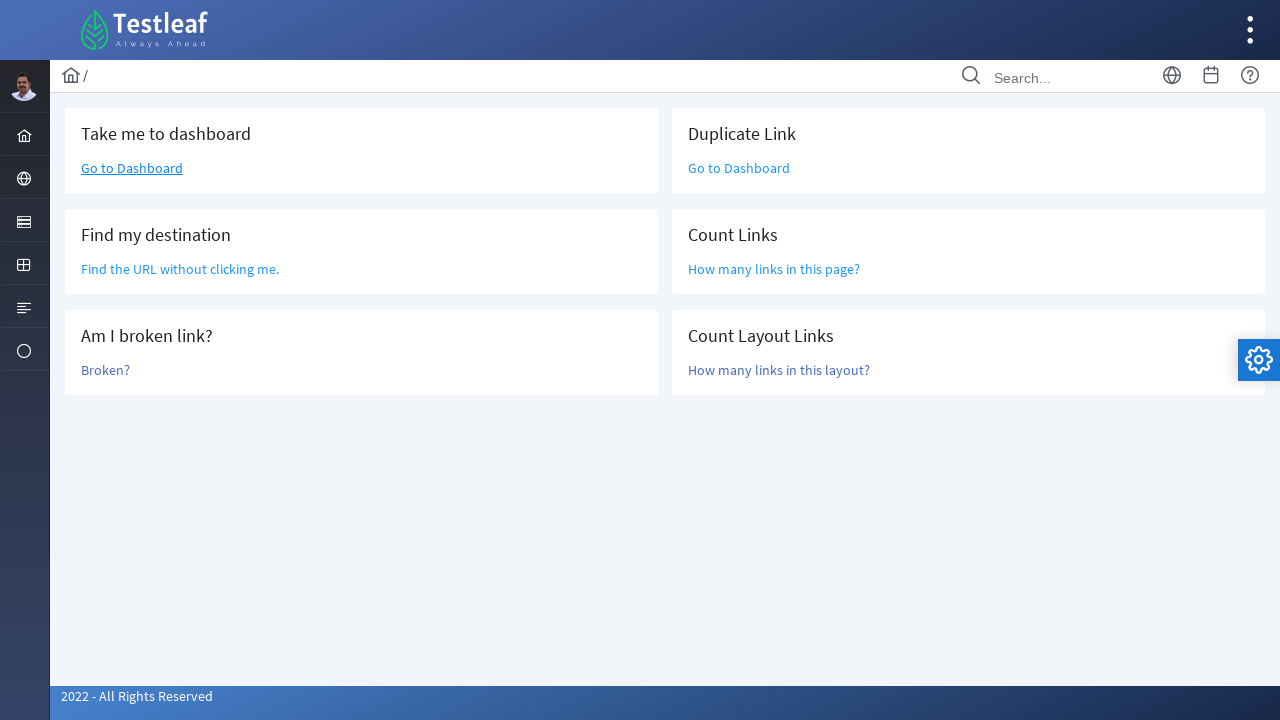

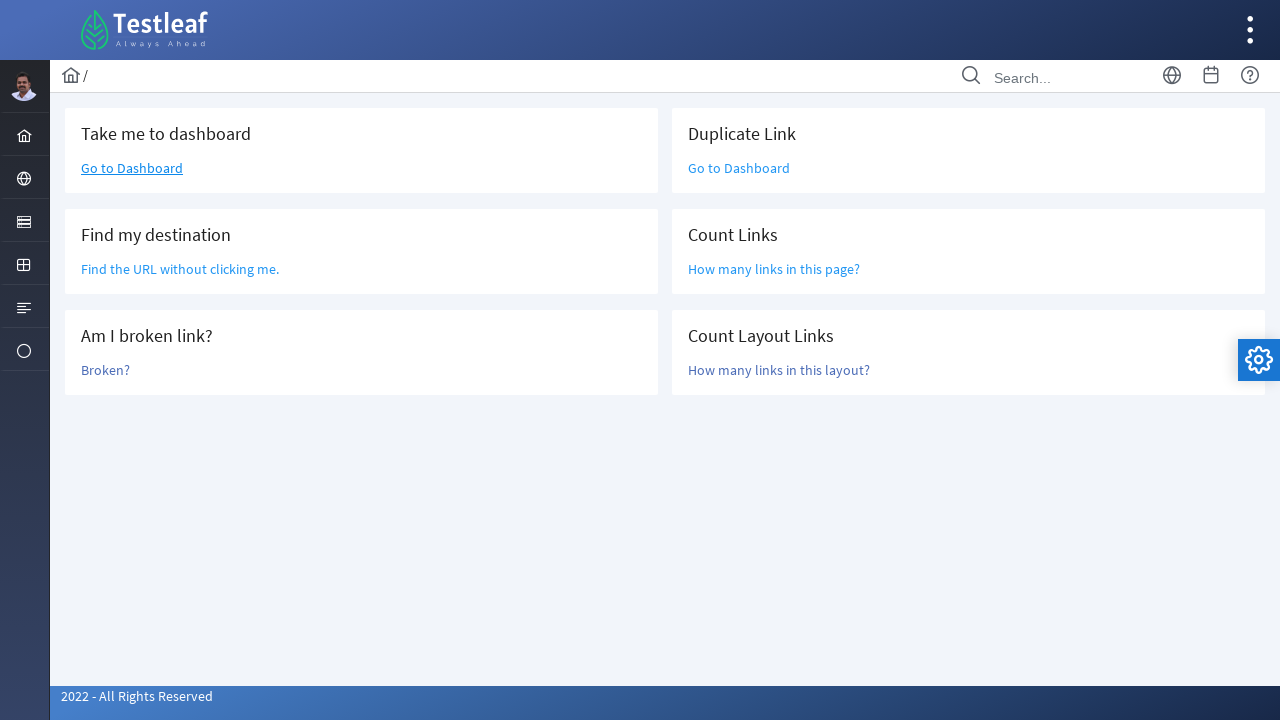